Tests email validation on signup form by entering an invalid email address without @ symbol and verifying error behavior

Starting URL: https://www.automationexercise.com/test_cases

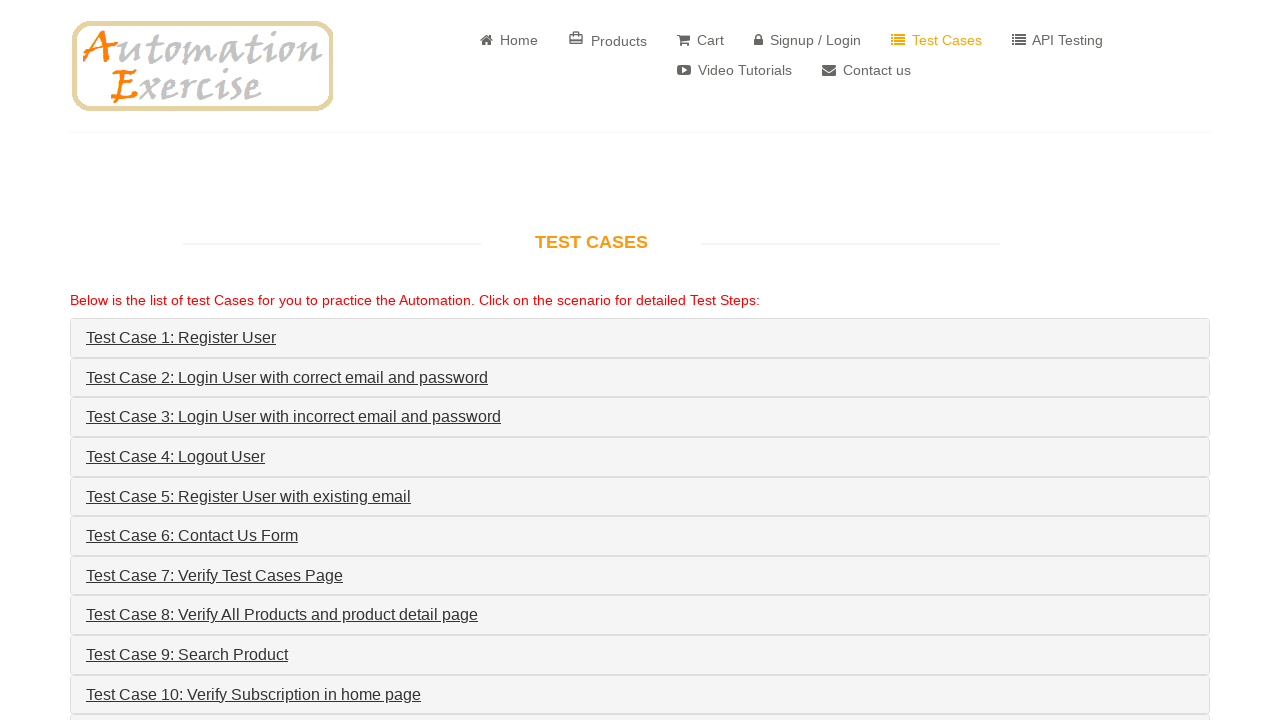

Navigated to test cases page
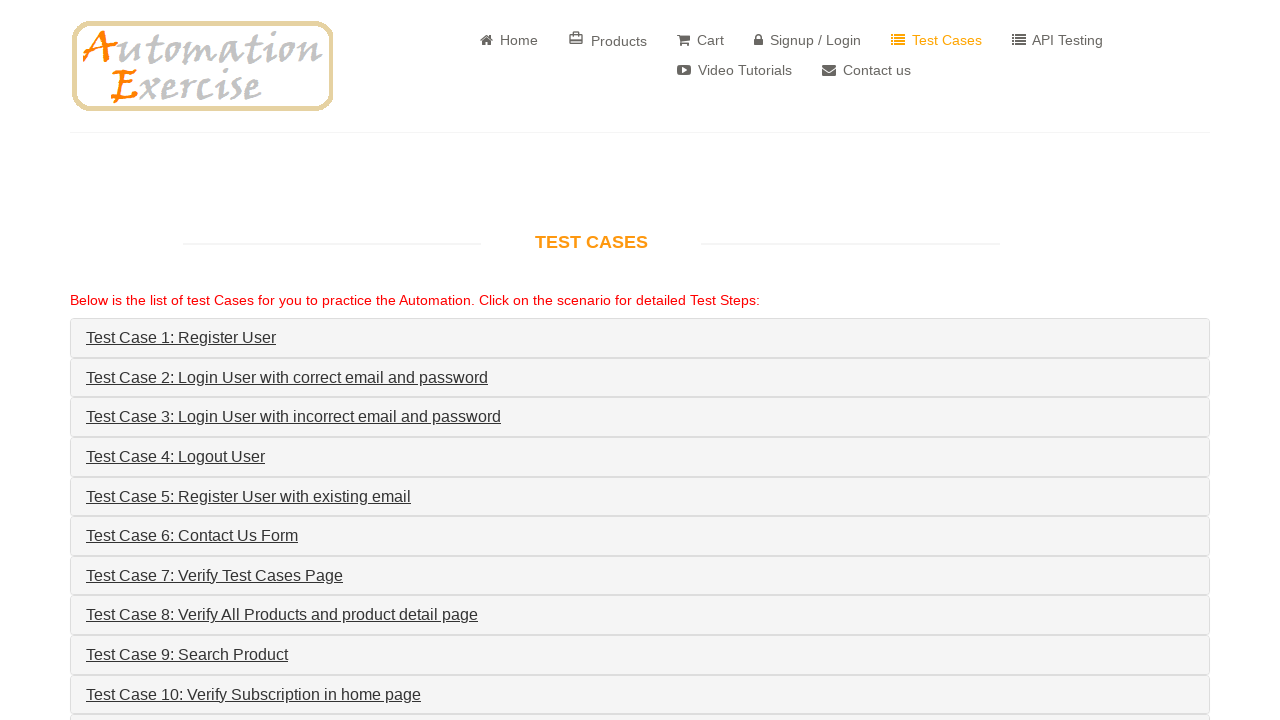

Clicked Signup / Login button at (808, 40) on text=' Signup / Login'
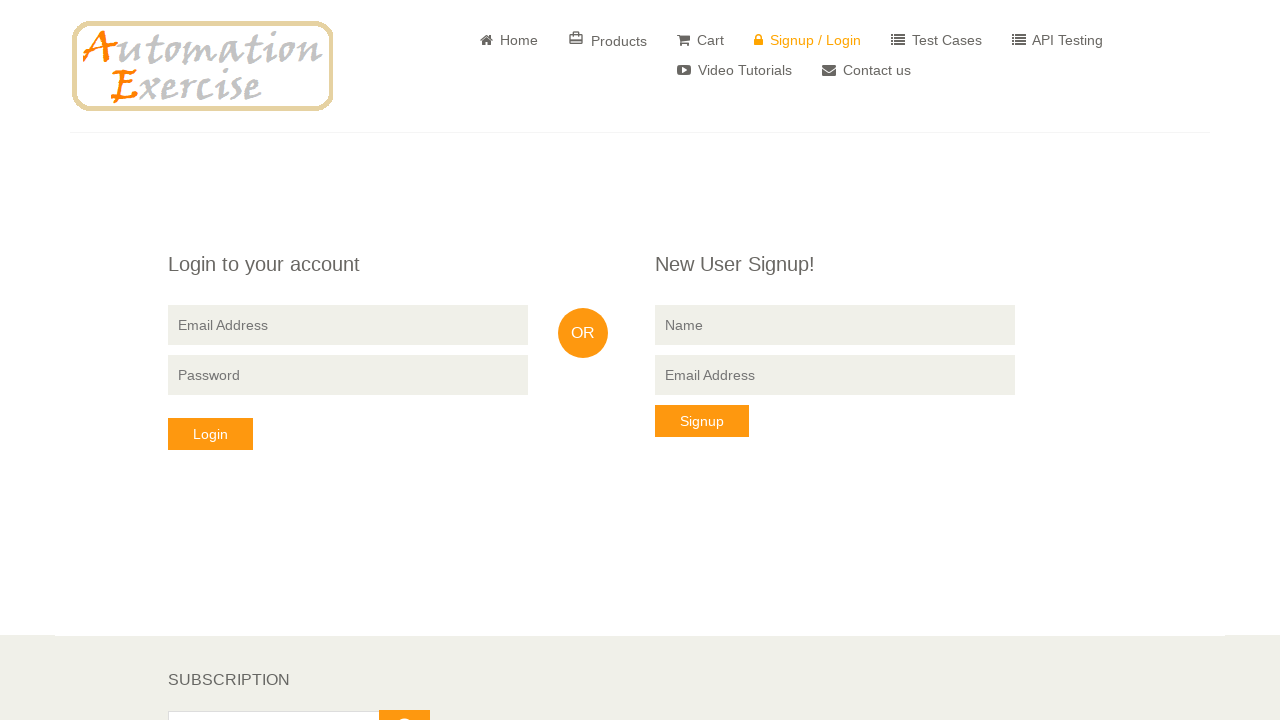

Filled email field with invalid email address 'testuser123gmail.com' (missing @ symbol) on input[data-qa='signup-email']
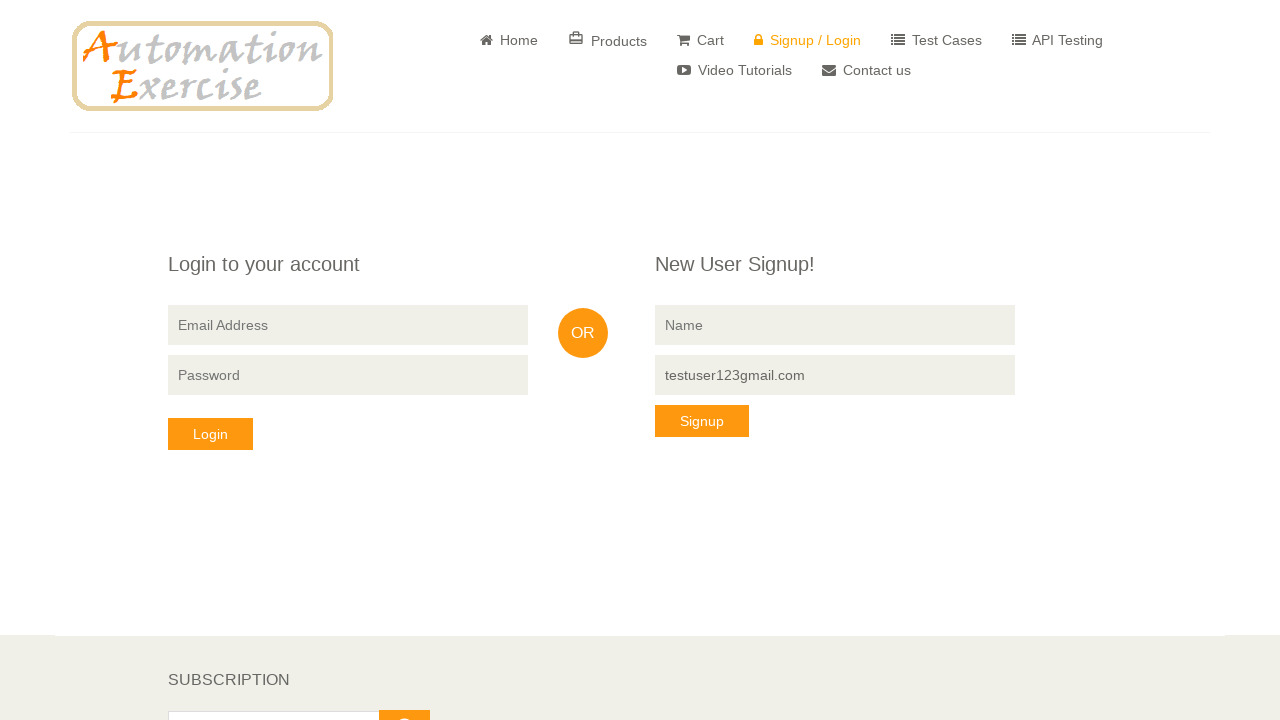

Pressed Enter key in email field to submit invalid email on input[data-qa='signup-email']
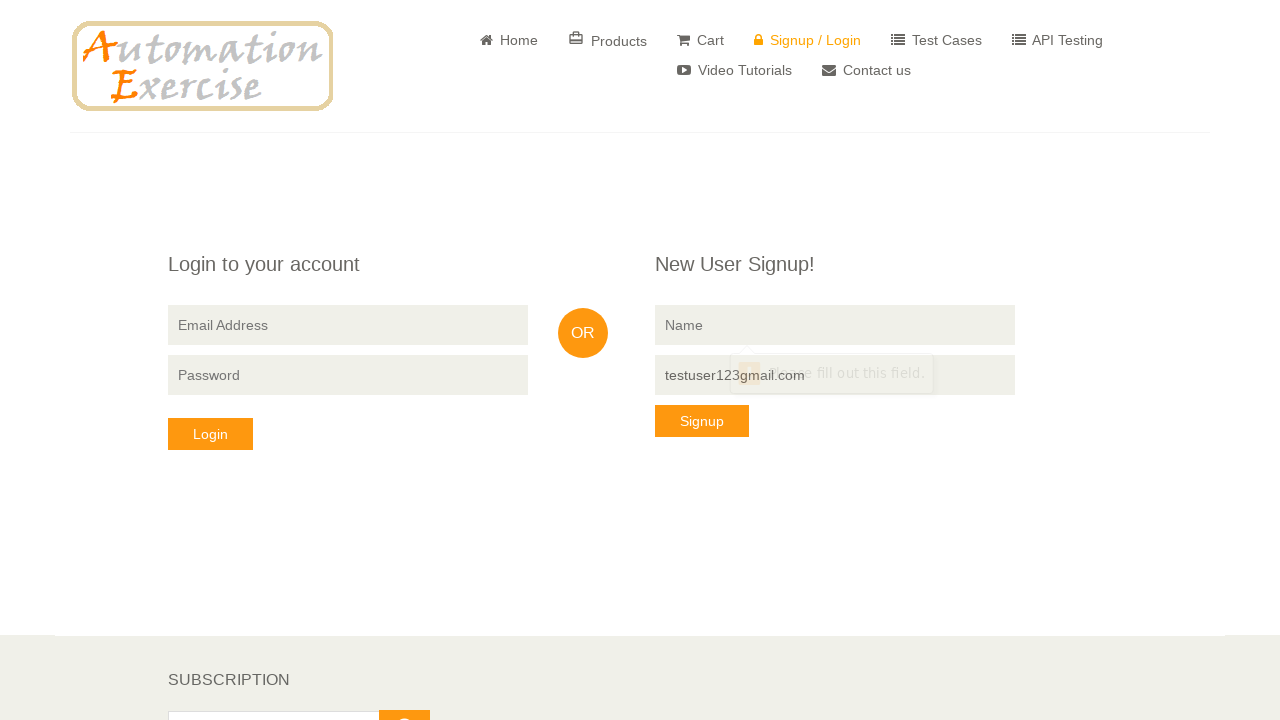

Waited for potential error message or response to invalid email
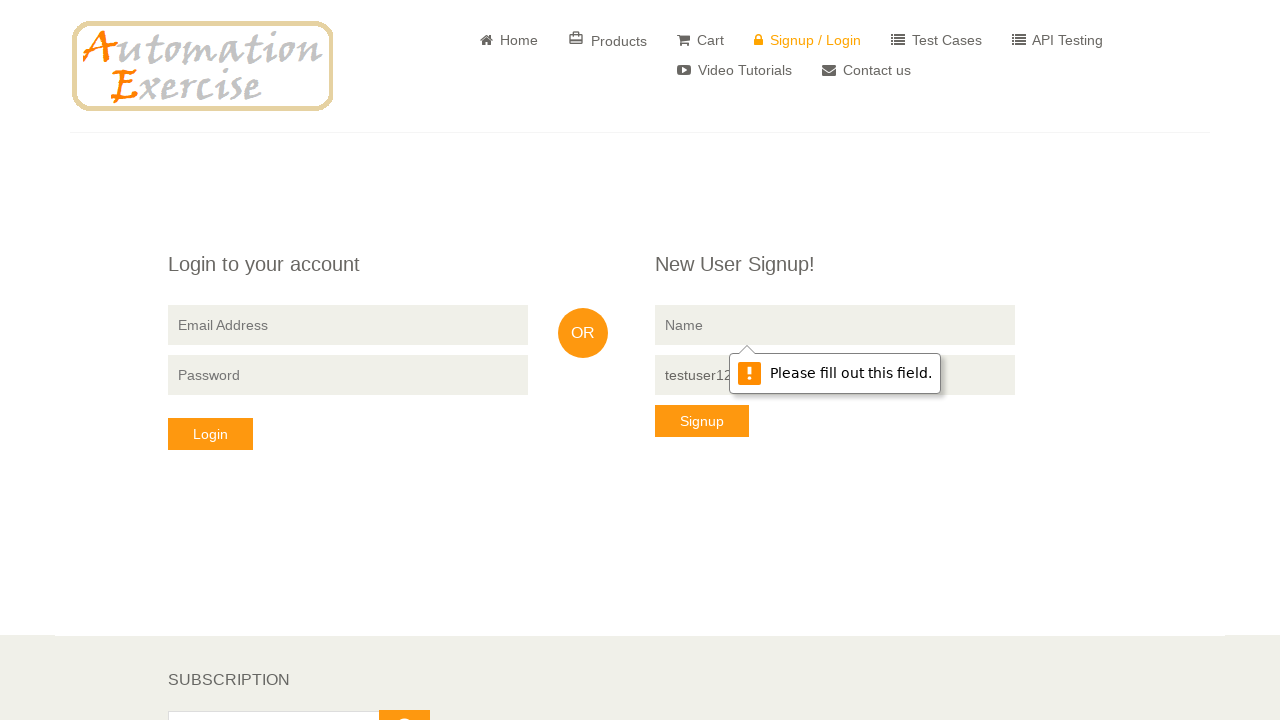

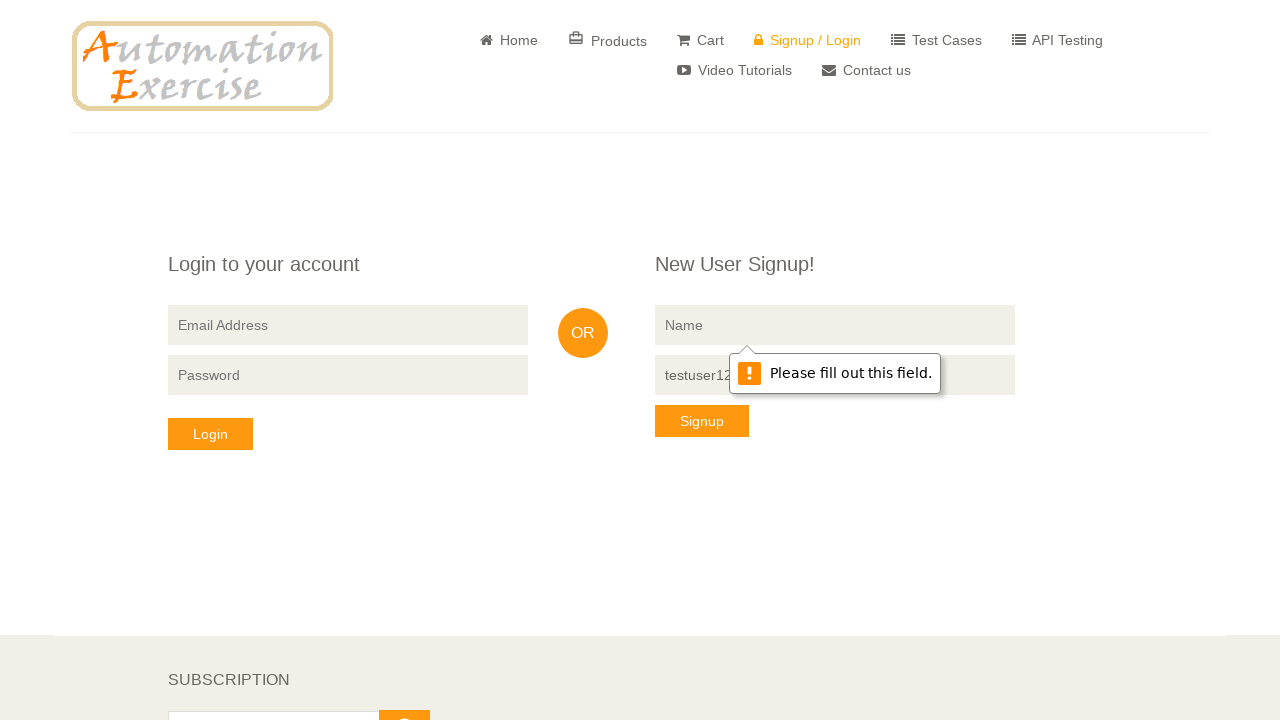